Tests the decrement button for input A on a simple calculator, verifying the value changes to -1

Starting URL: https://www.globalsqa.com/angularJs-protractor/SimpleCalculator/

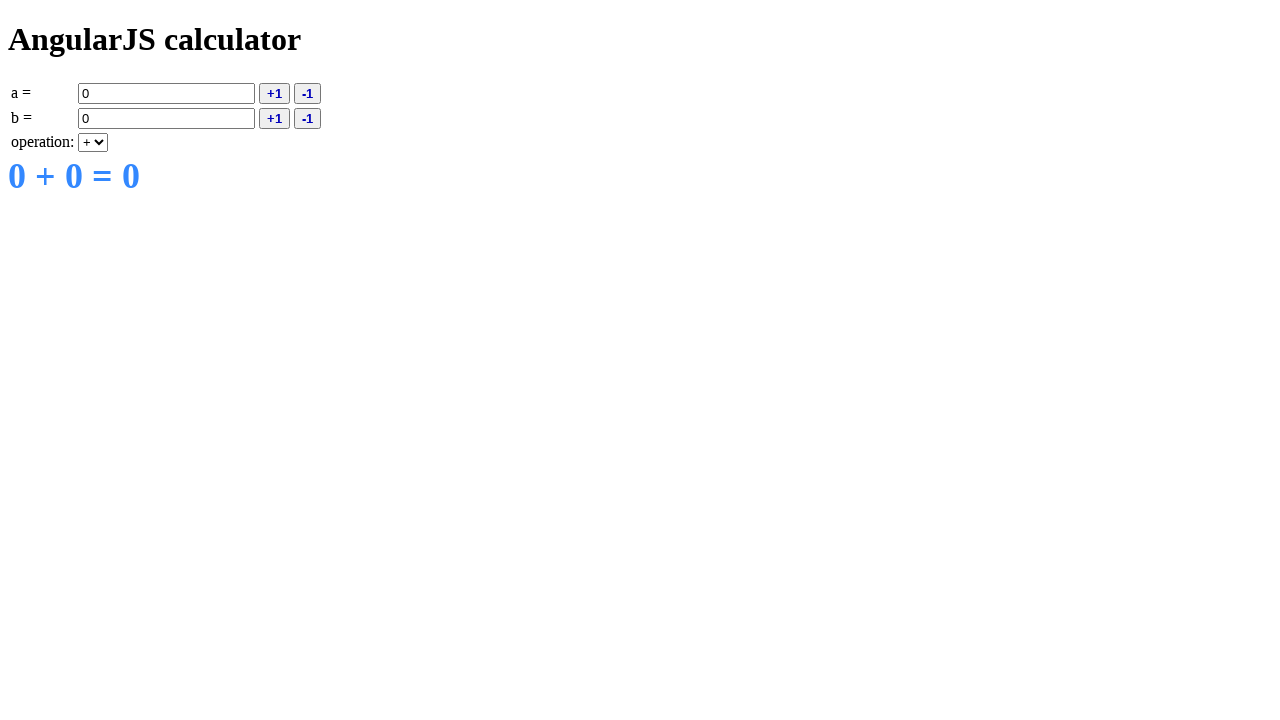

Navigated to Simple Calculator page
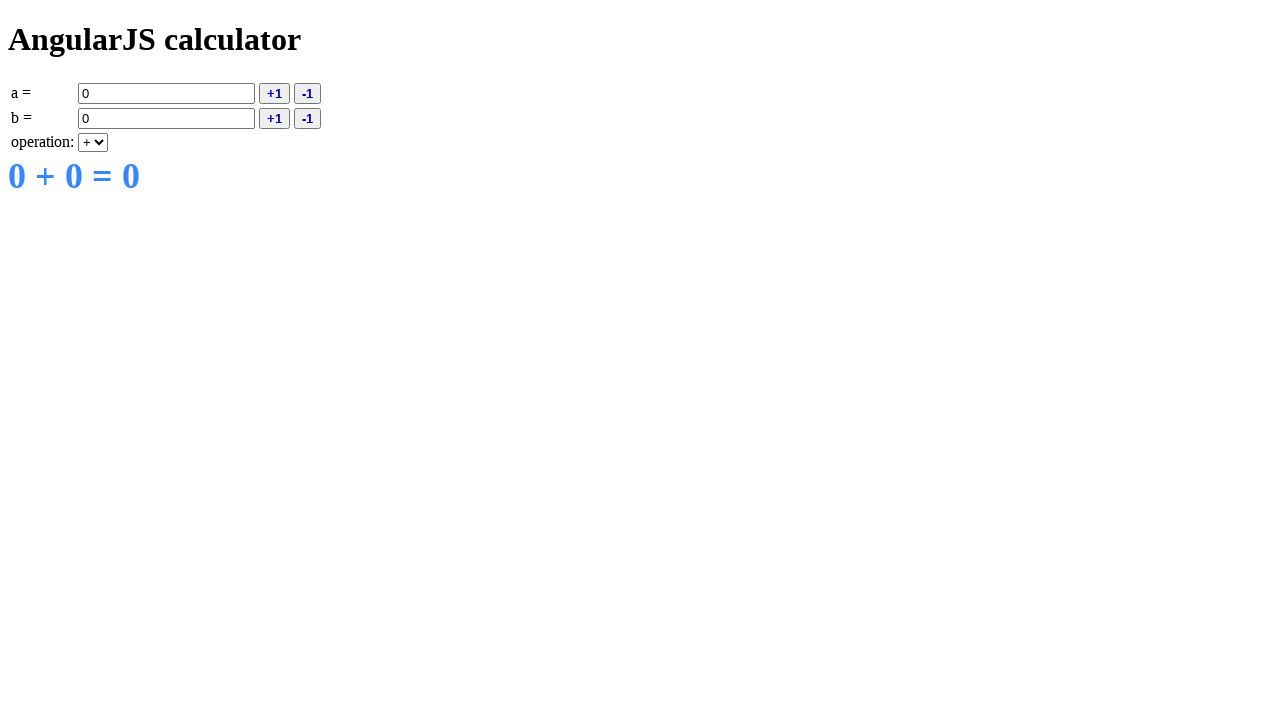

Clicked decrement button for input A at (308, 93) on button[ng-click='deca()']
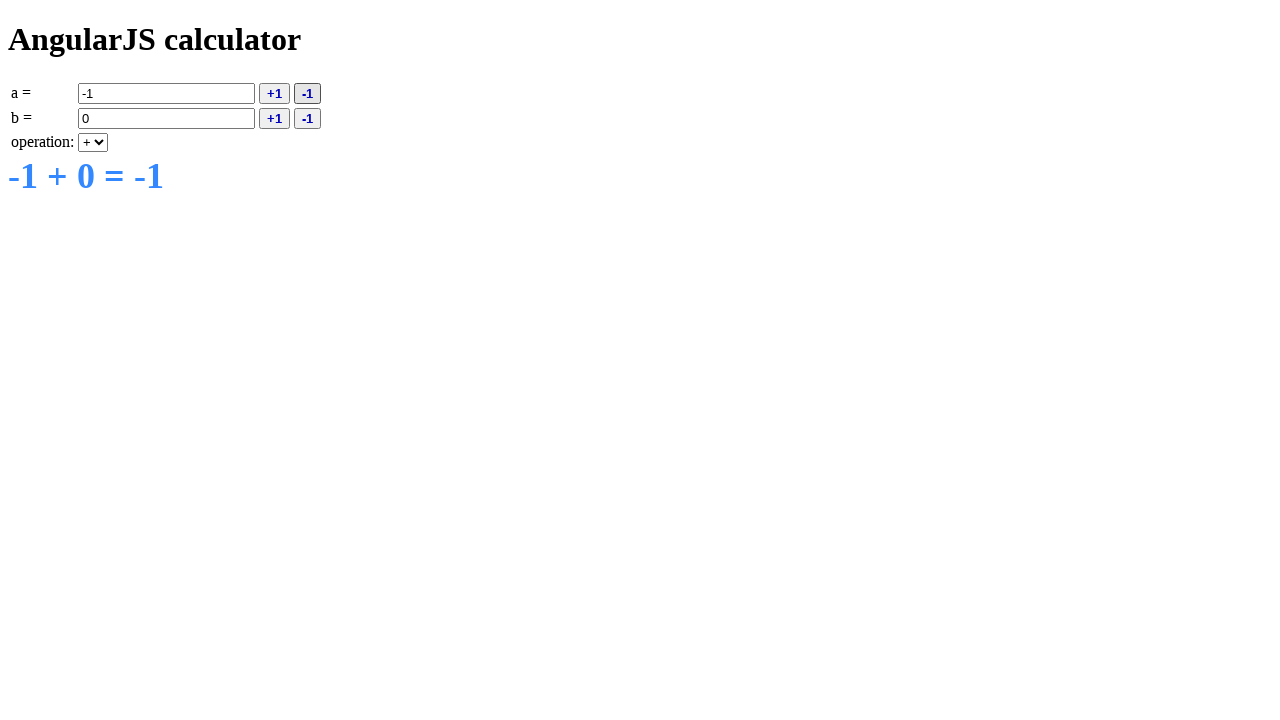

Verified input A value changed to -1
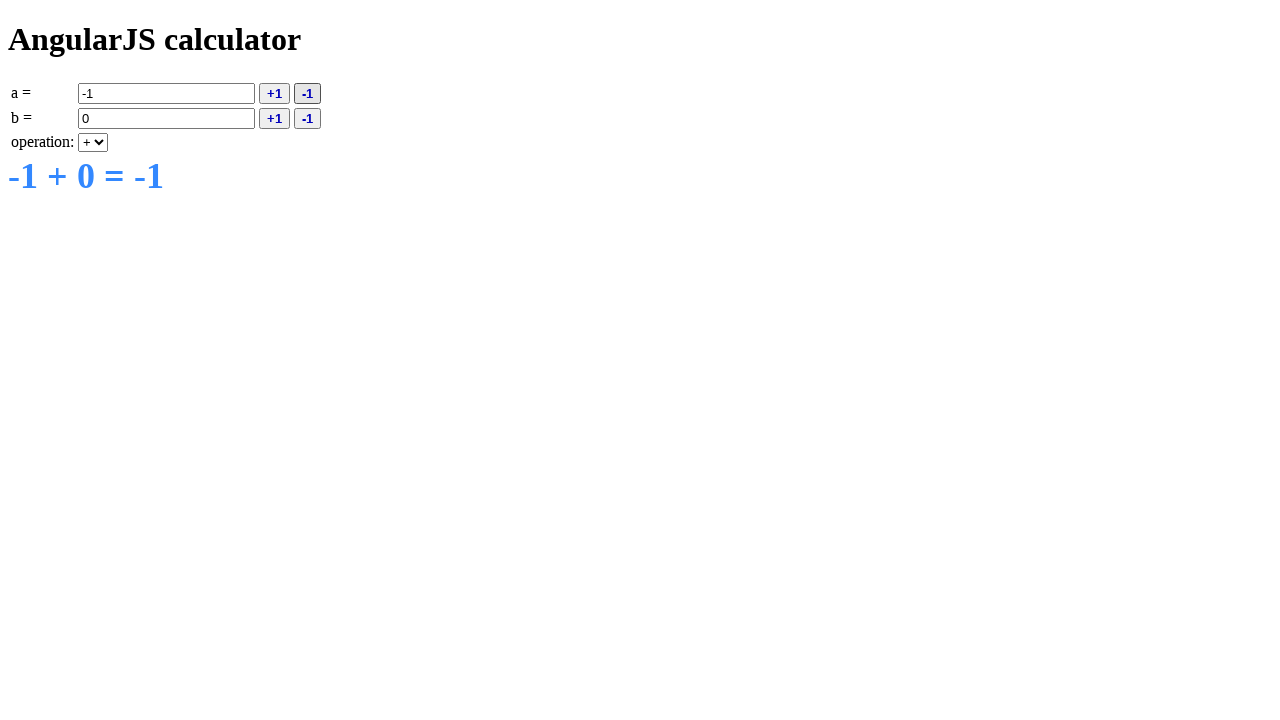

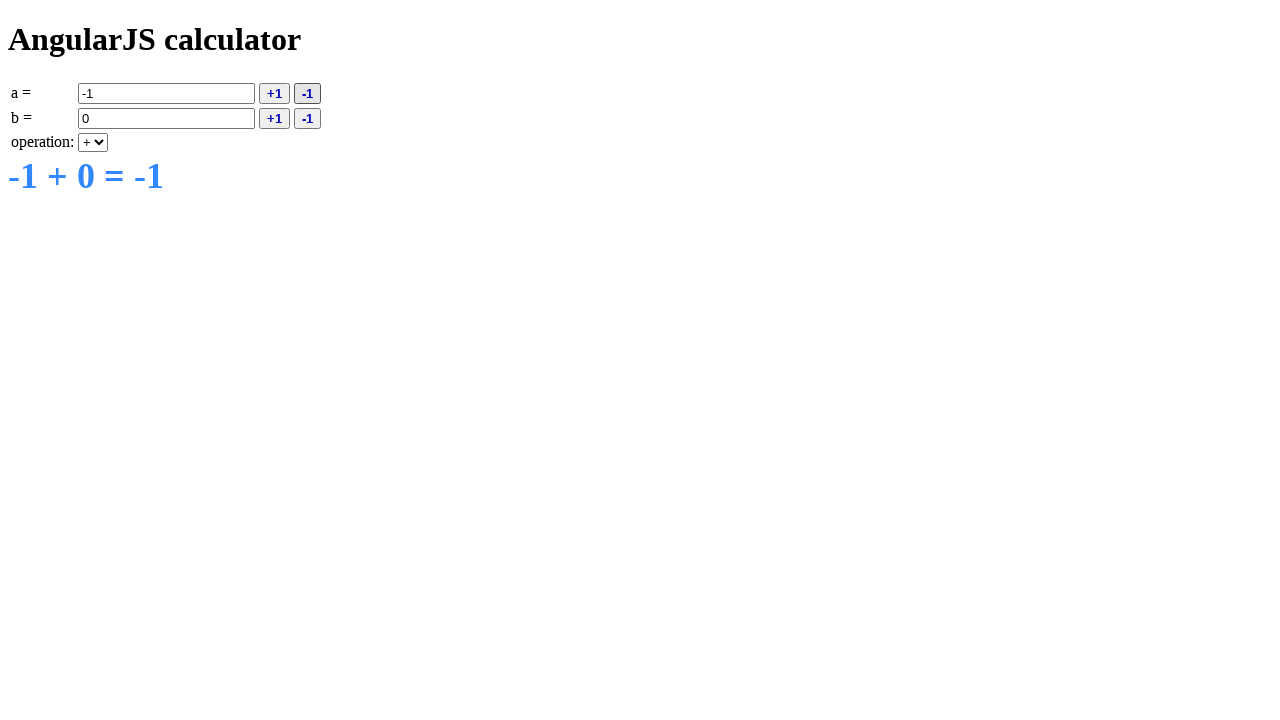